Tests waiting for all 4 images to load on a dynamic loading images page

Starting URL: https://bonigarcia.dev/selenium-webdriver-java/loading-images.html

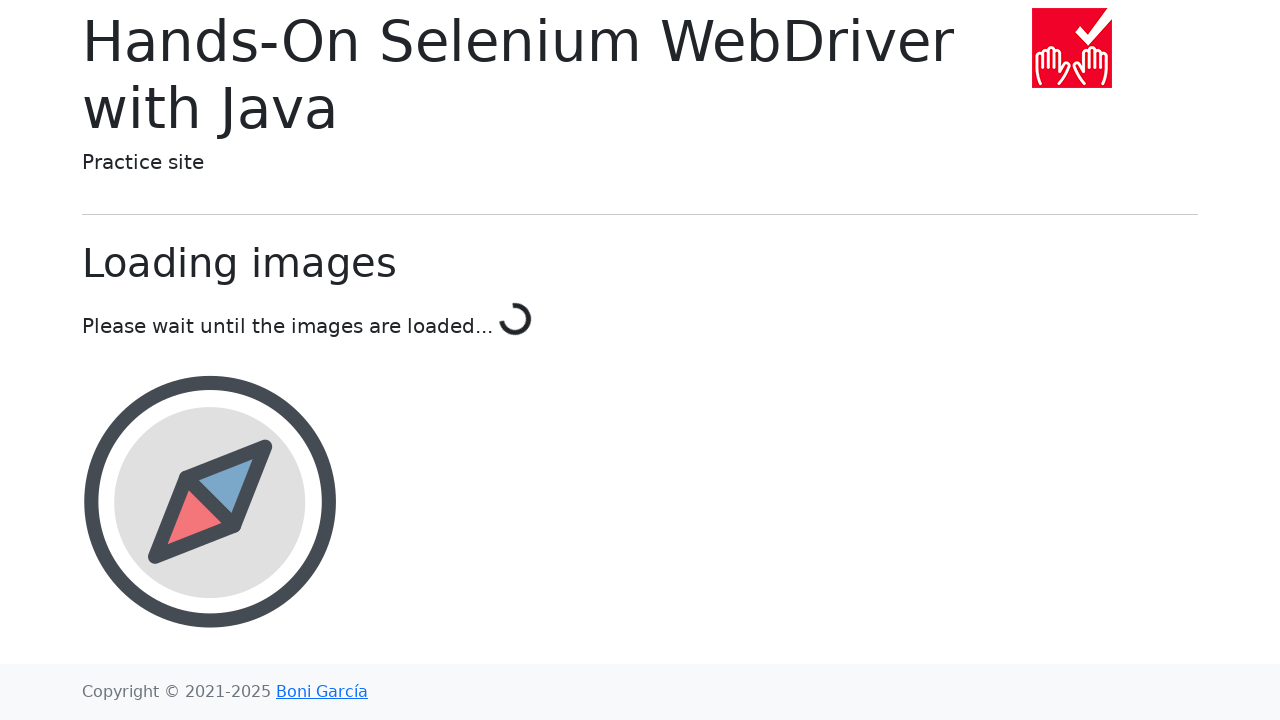

Waited for all 4 images to load in the container
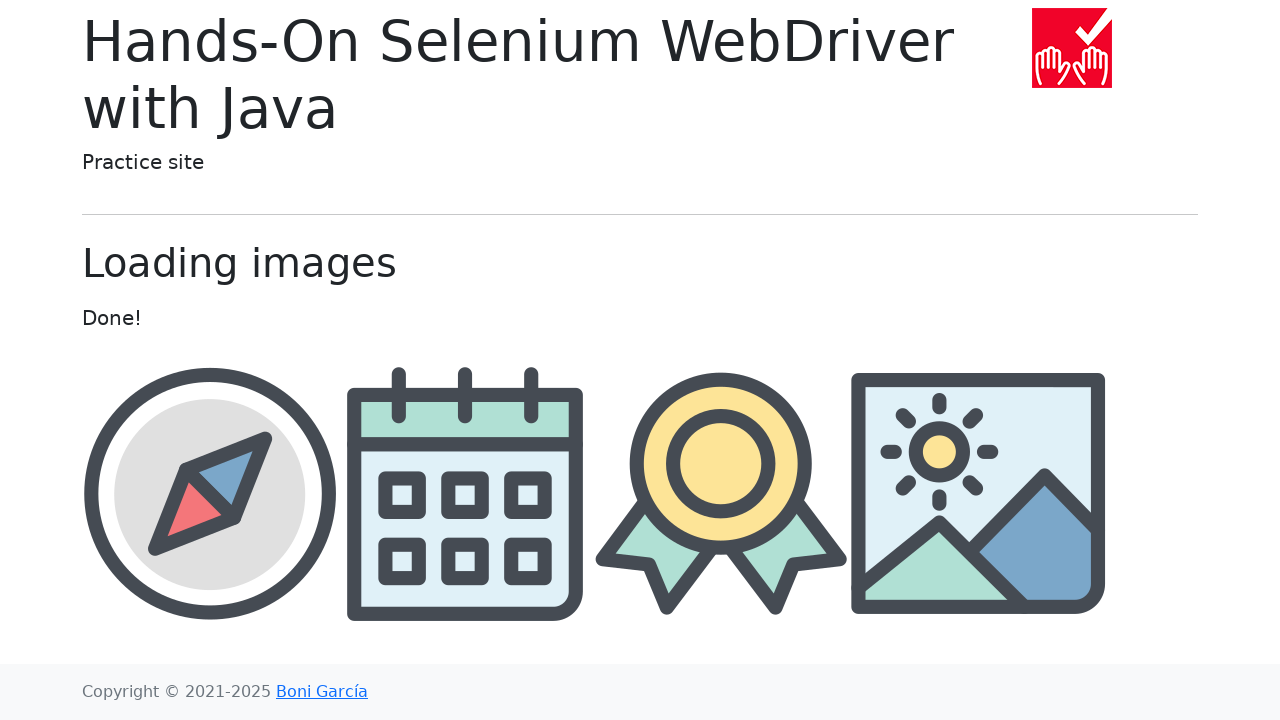

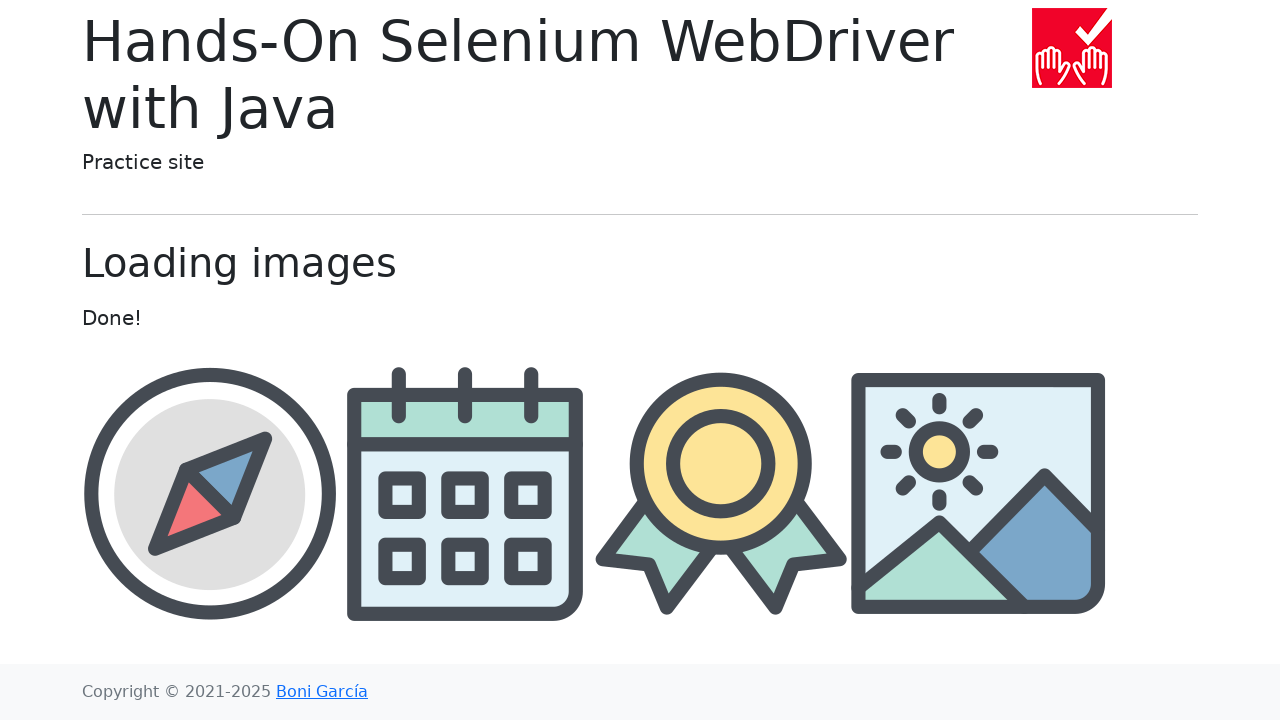